Navigates to YouTube and demonstrates finding elements on the page

Starting URL: https://www.youtube.com

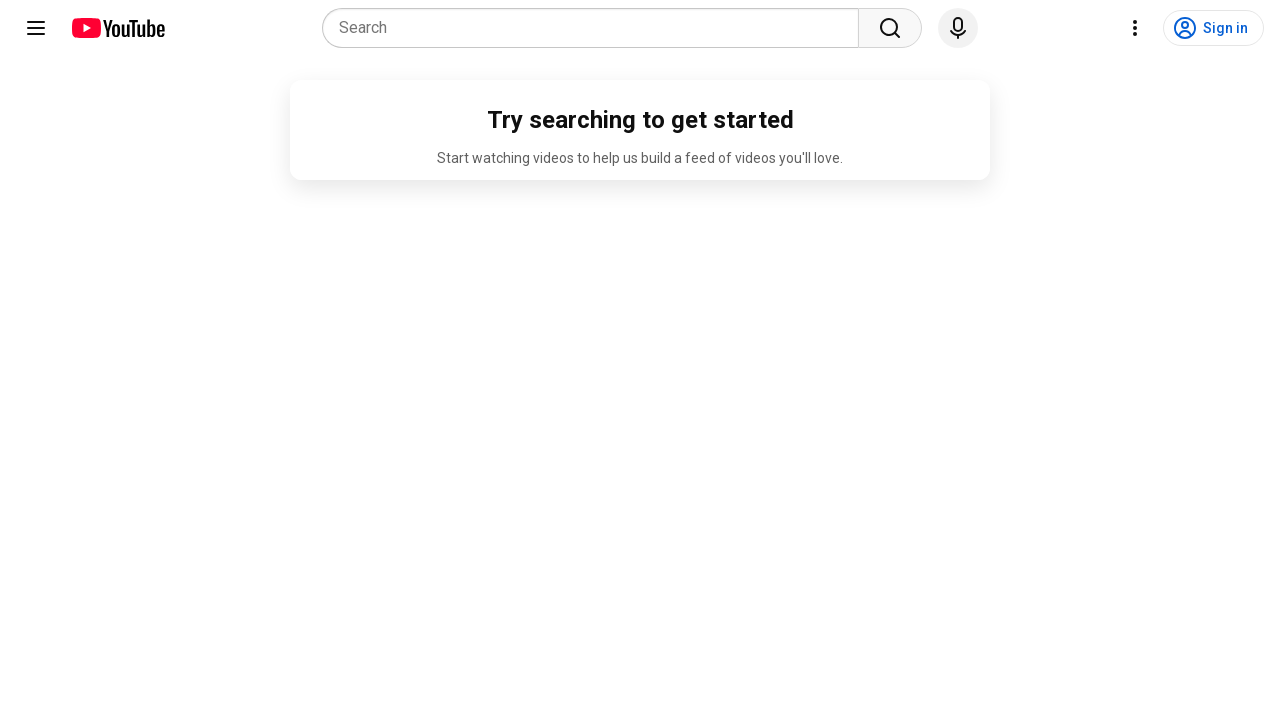

Navigated to YouTube homepage
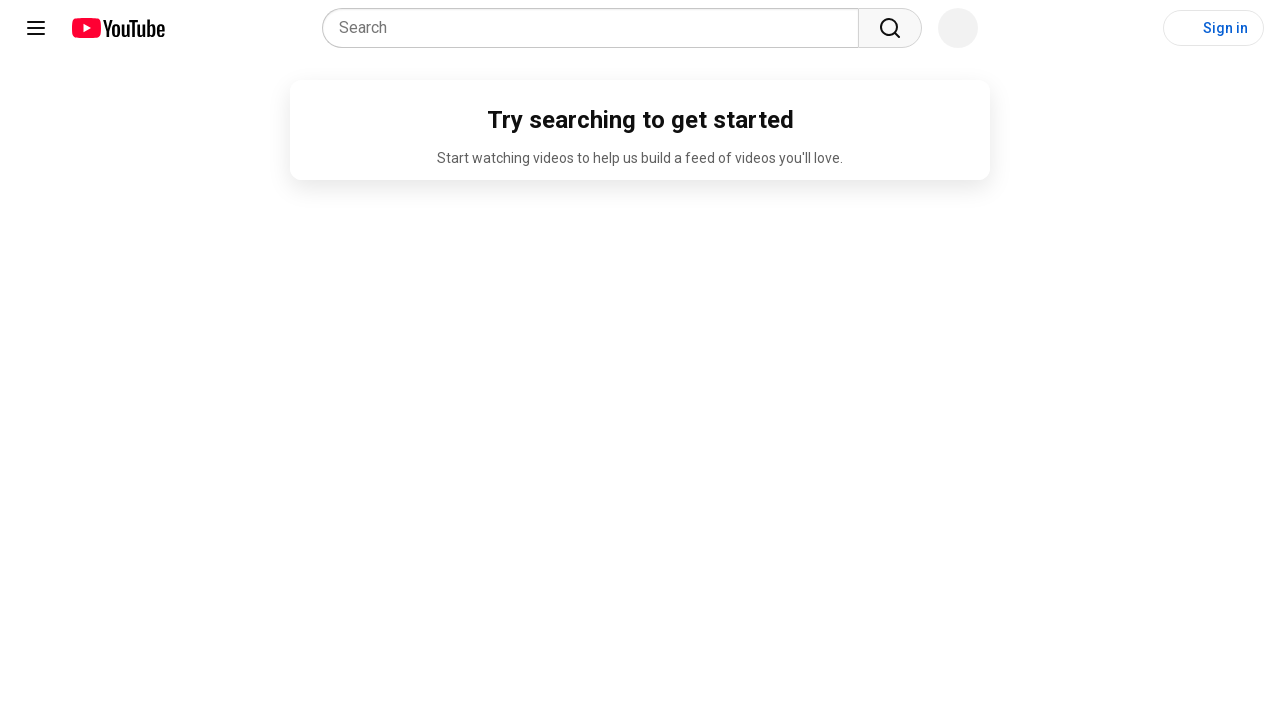

Waited for page to reach networkidle state
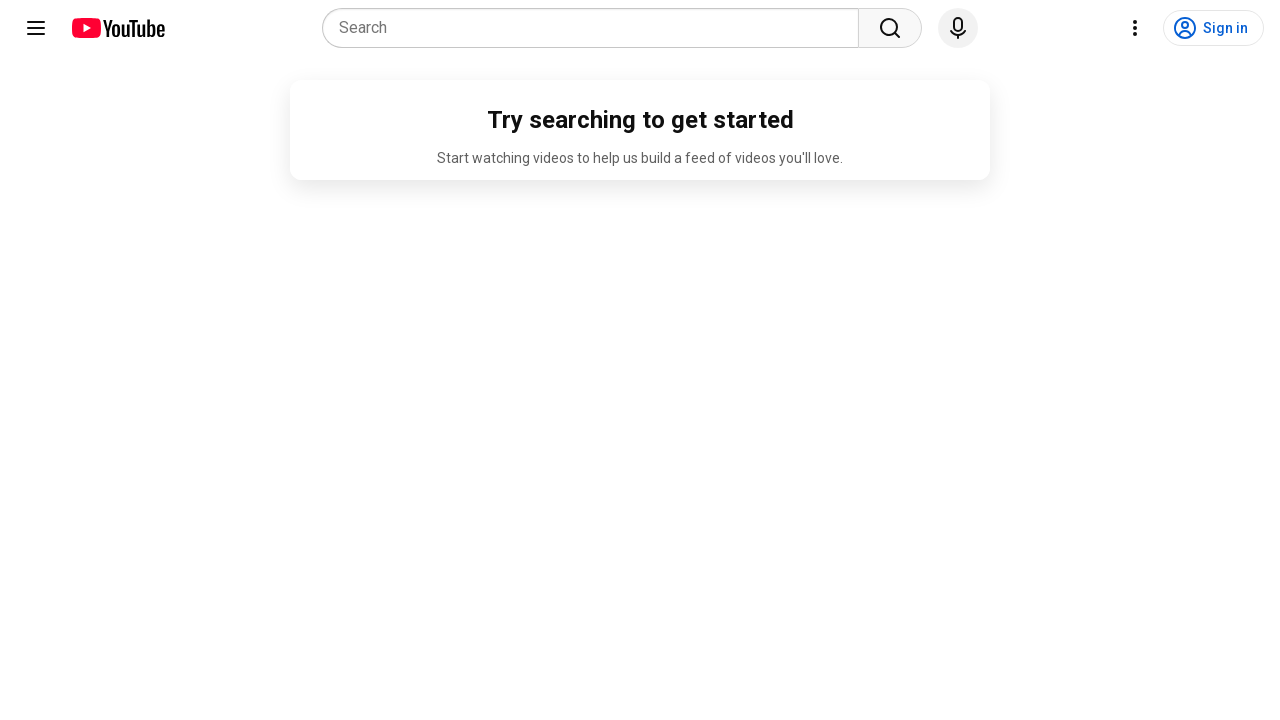

Found 0 elements with link text 'Log'
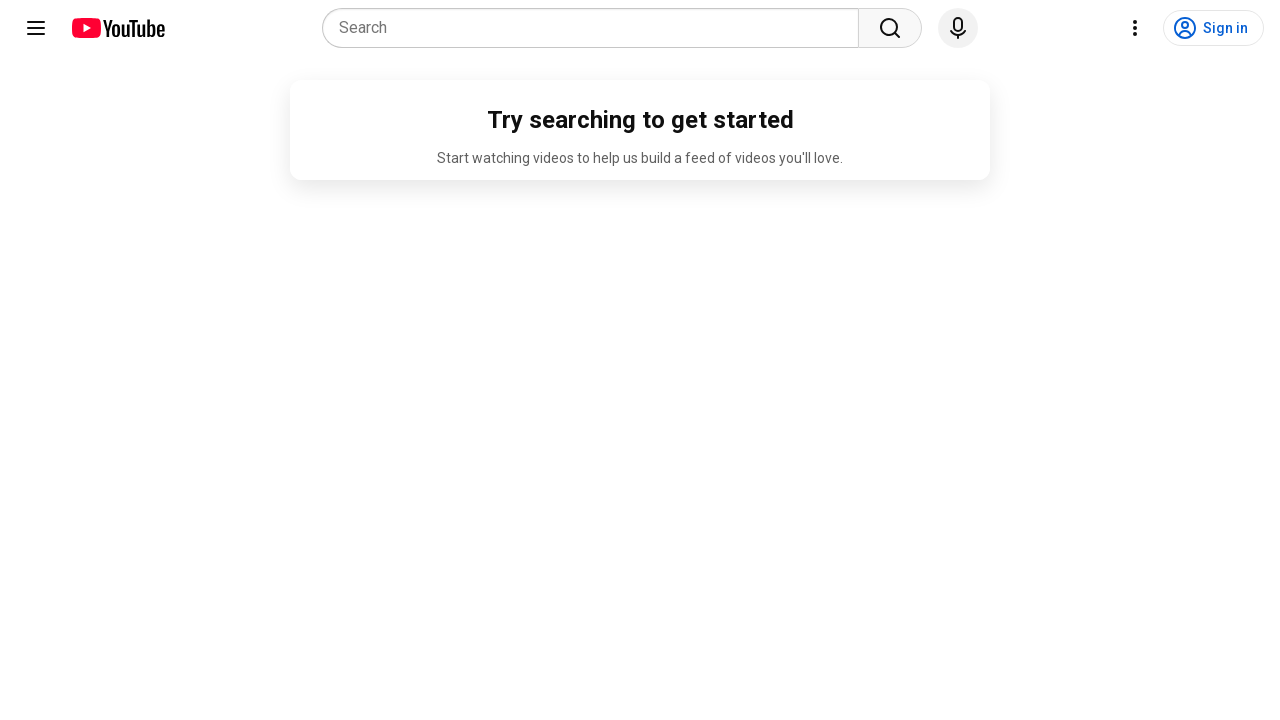

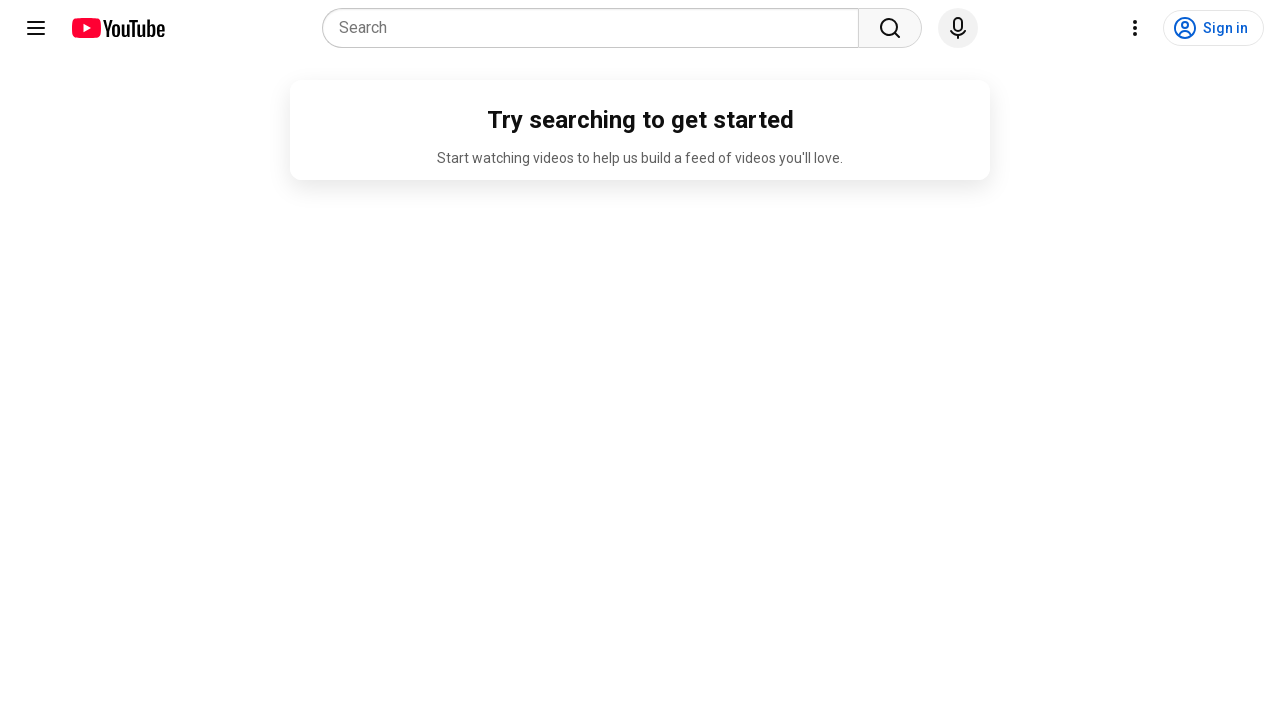